Tests the Load Delay functionality on UI Testing Playground by clicking the Load Delay link and waiting for the page with a delayed button to fully load.

Starting URL: http://uitestingplayground.com/

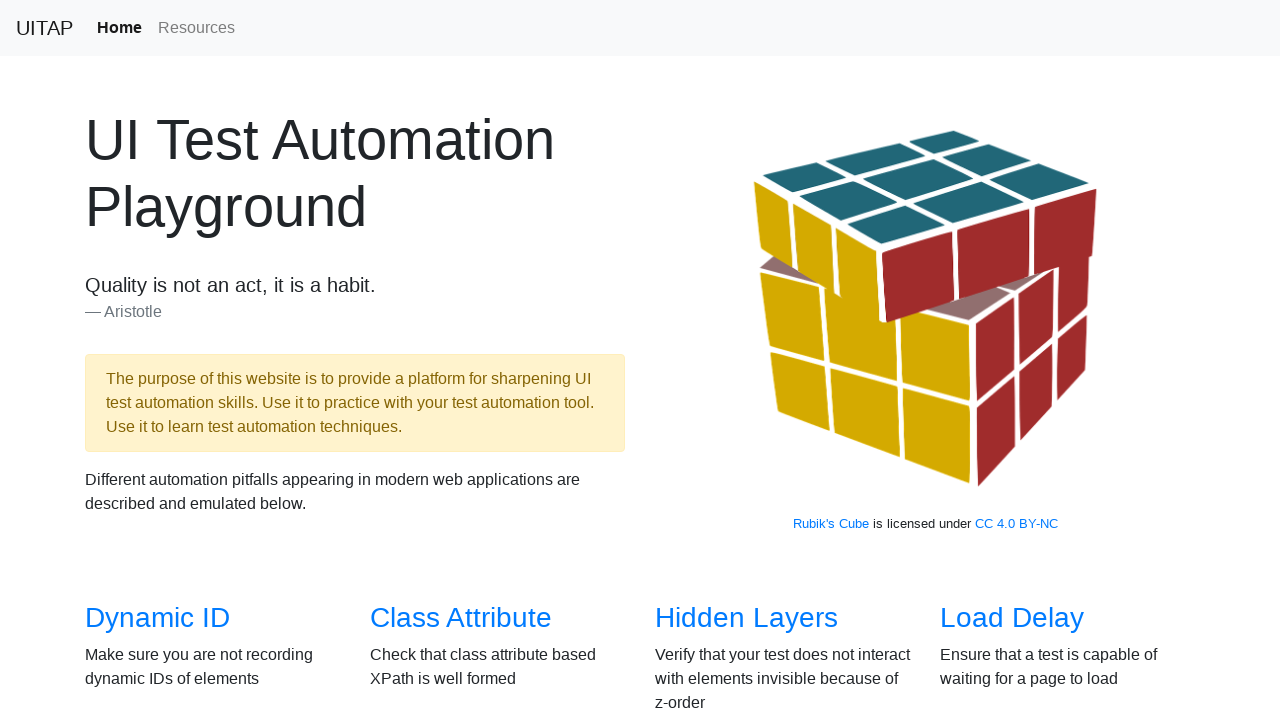

Clicked on the 'Load Delay' link at (1012, 618) on a:has-text('Load Delay')
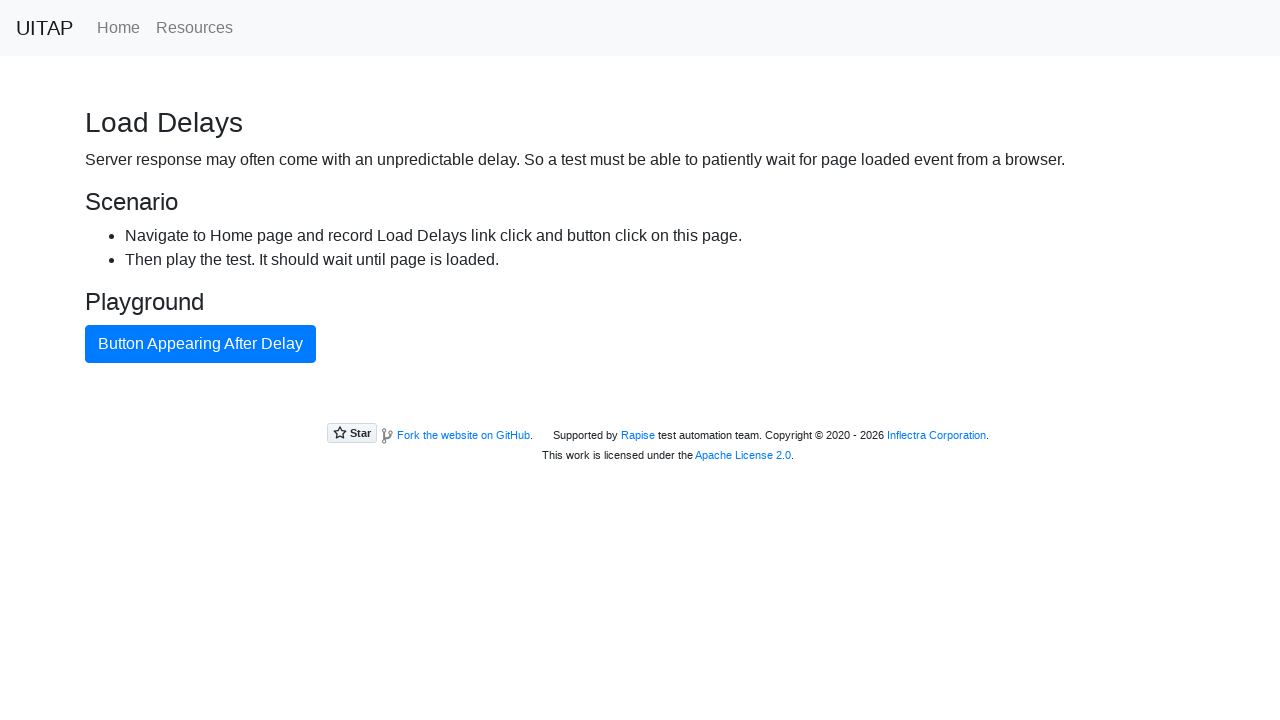

Waited for page to fully load
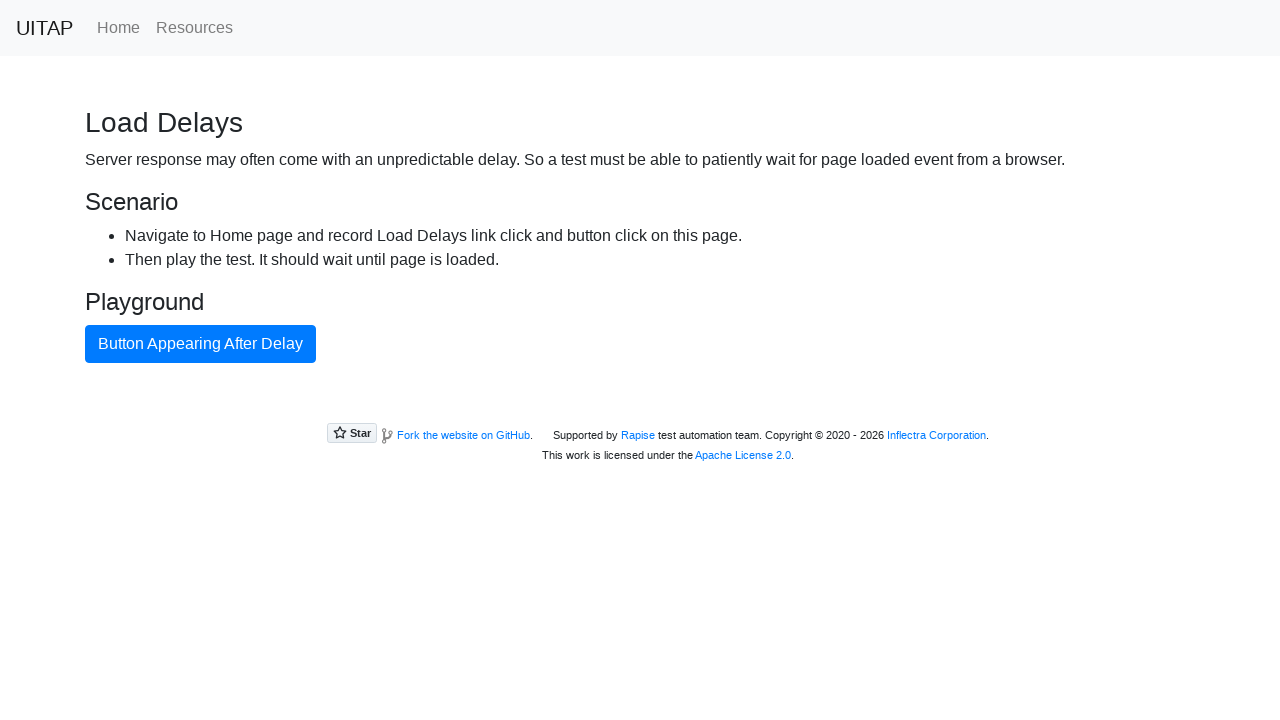

Waited for primary button to appear, confirming page loaded
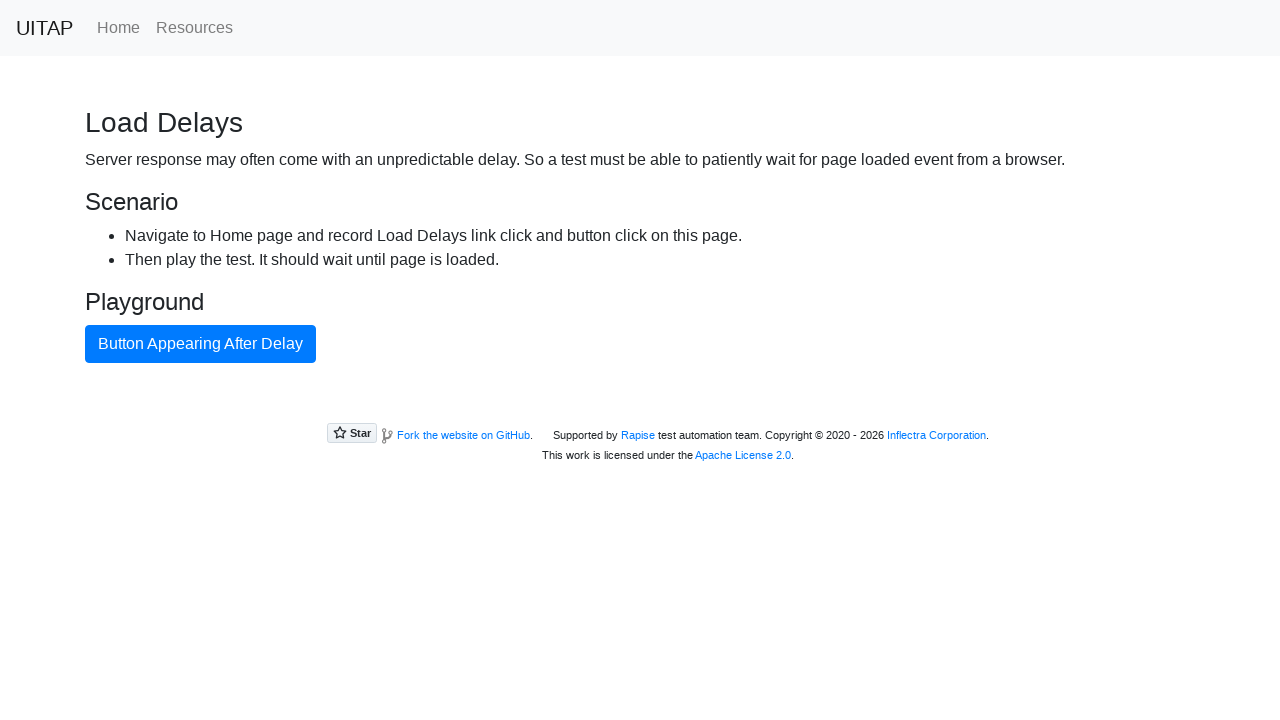

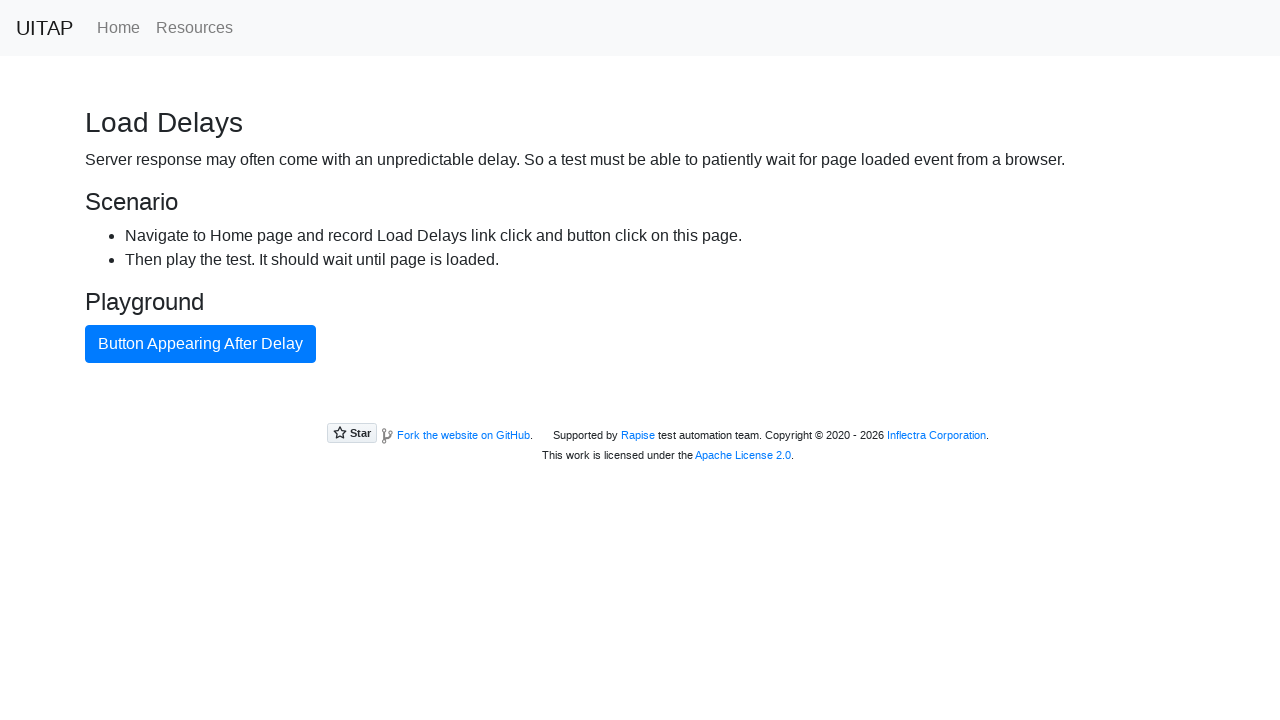